Tests the homepage newsletter subscription functionality by scrolling to the footer, entering an email address in the subscription field, clicking the subscribe button, and verifying the success message appears.

Starting URL: https://automationexercise.com/

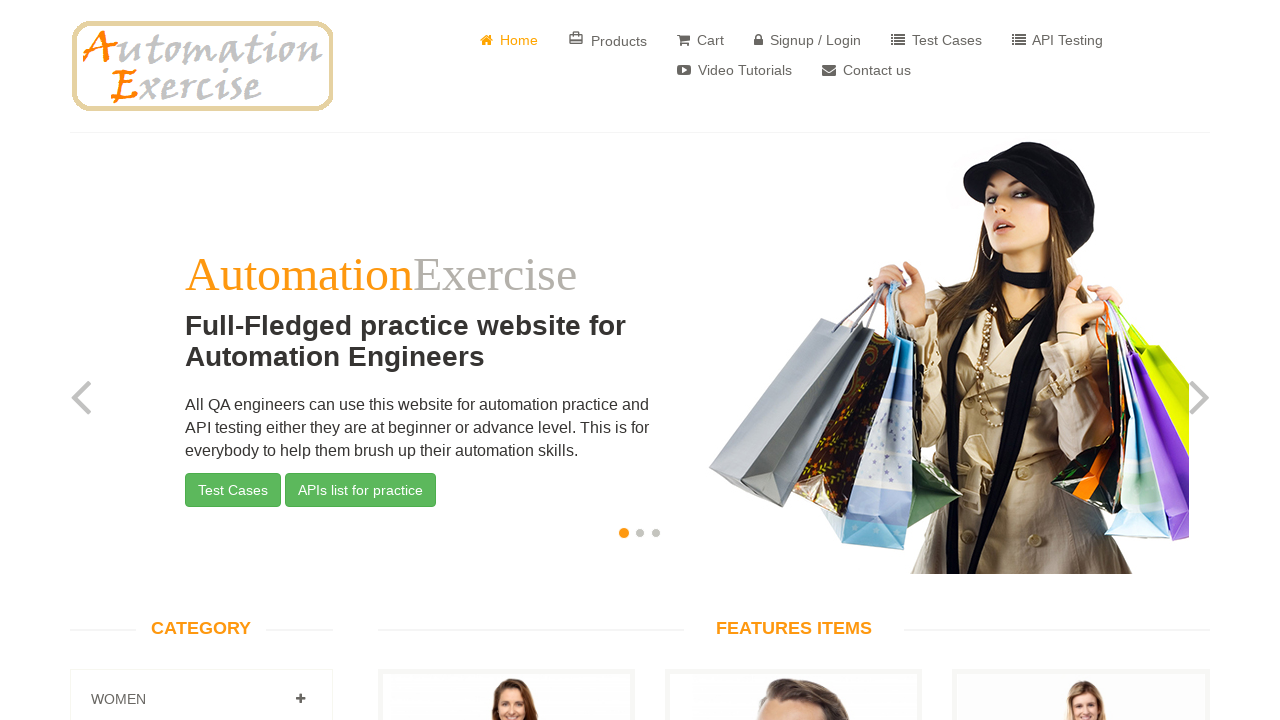

Homepage logo loaded and visible
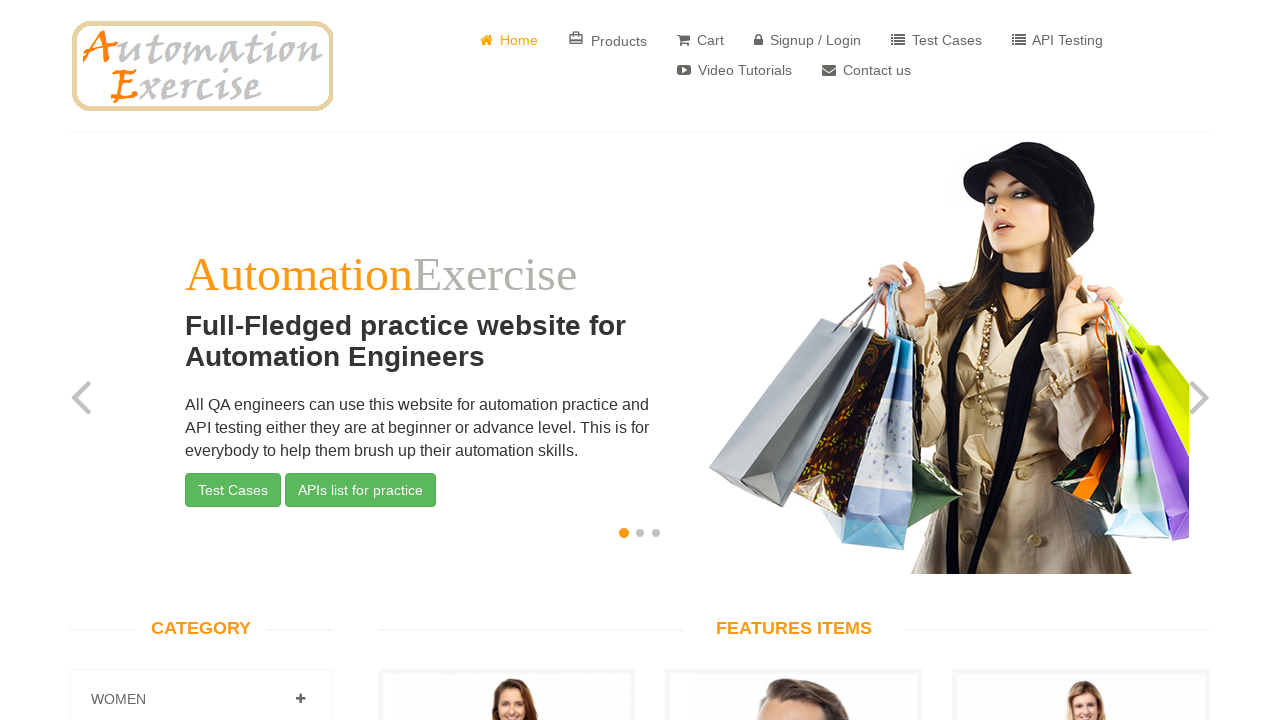

Scrolled down to footer subscription section
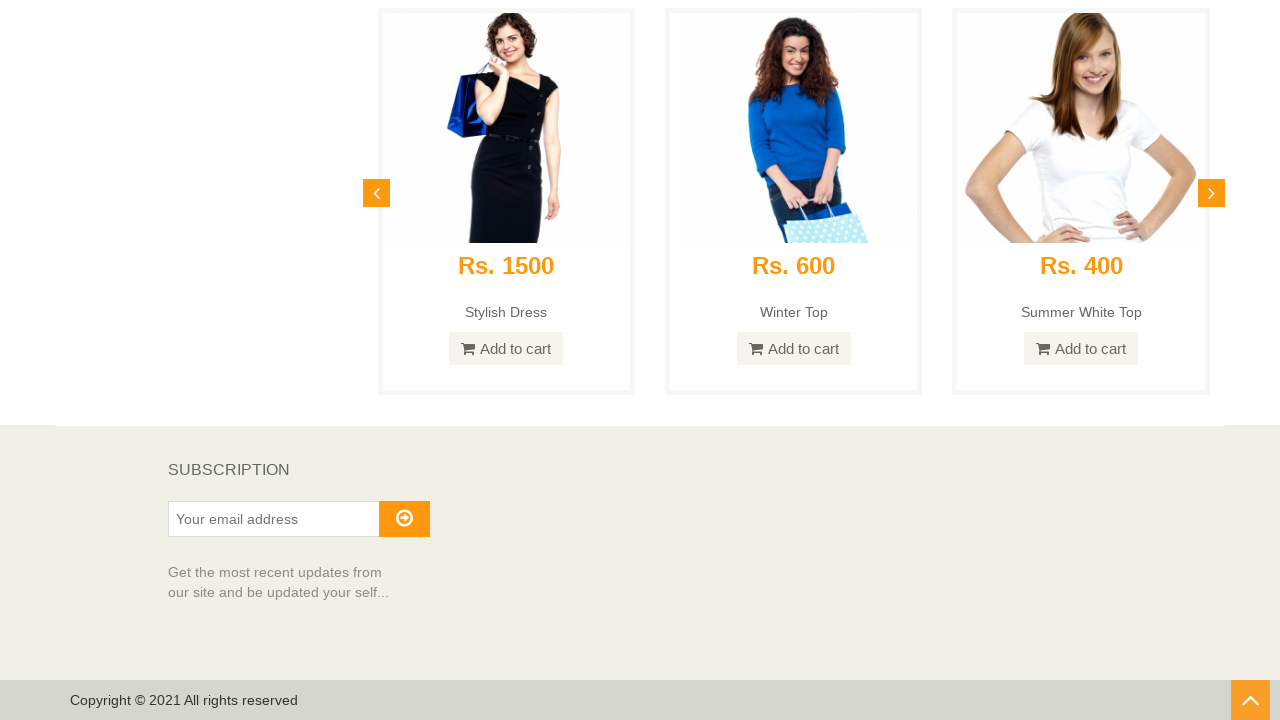

Subscription email field is visible
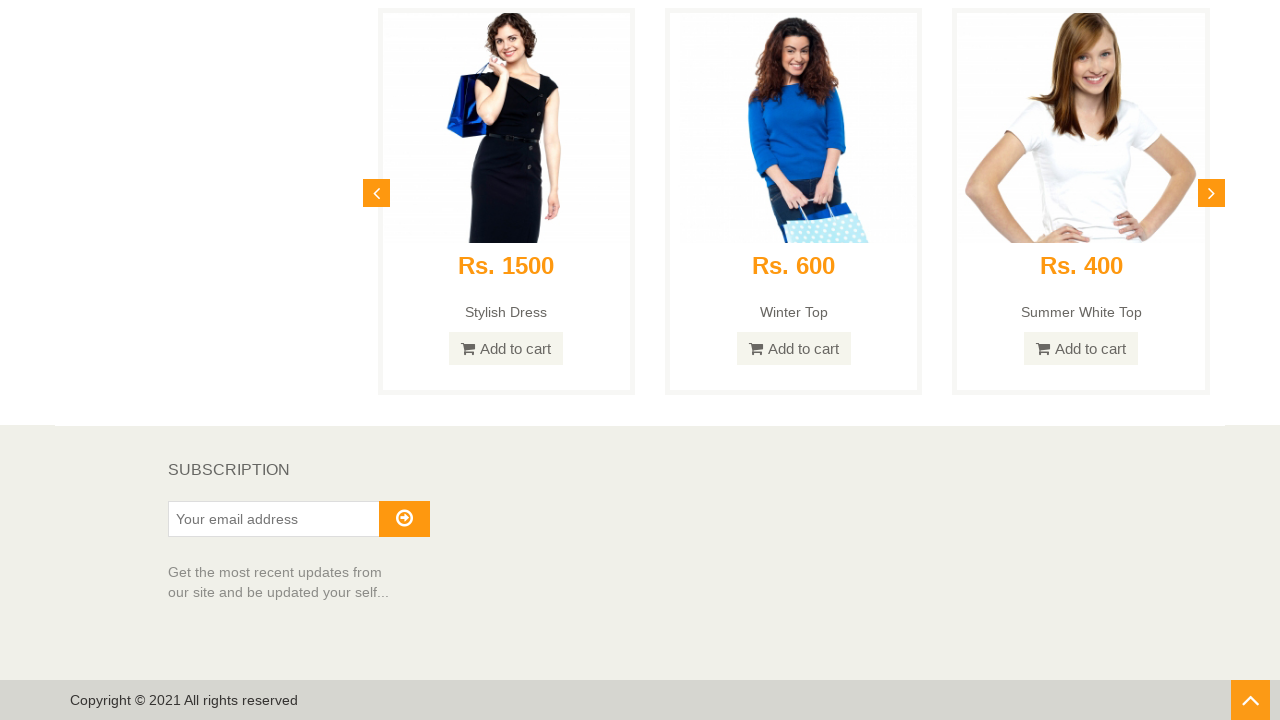

Entered email address 'testuser7842@example.com' in subscription field on #susbscribe_email
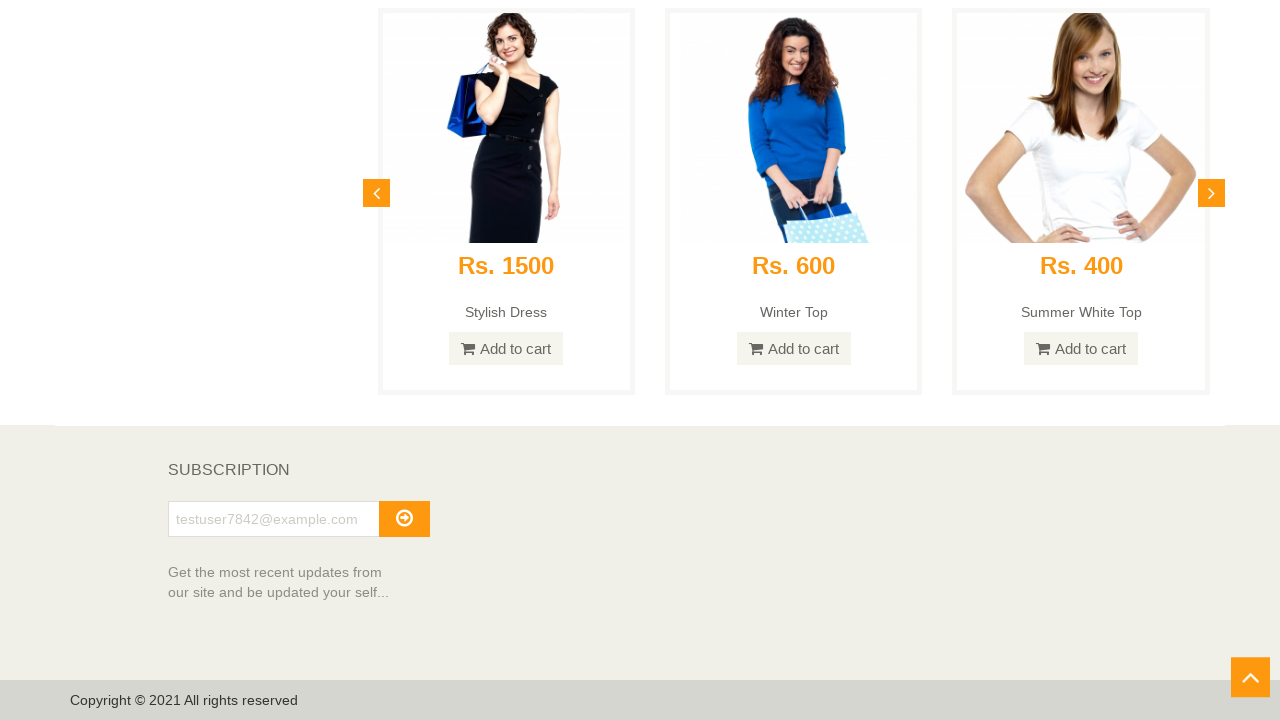

Clicked the subscribe button at (404, 519) on #subscribe
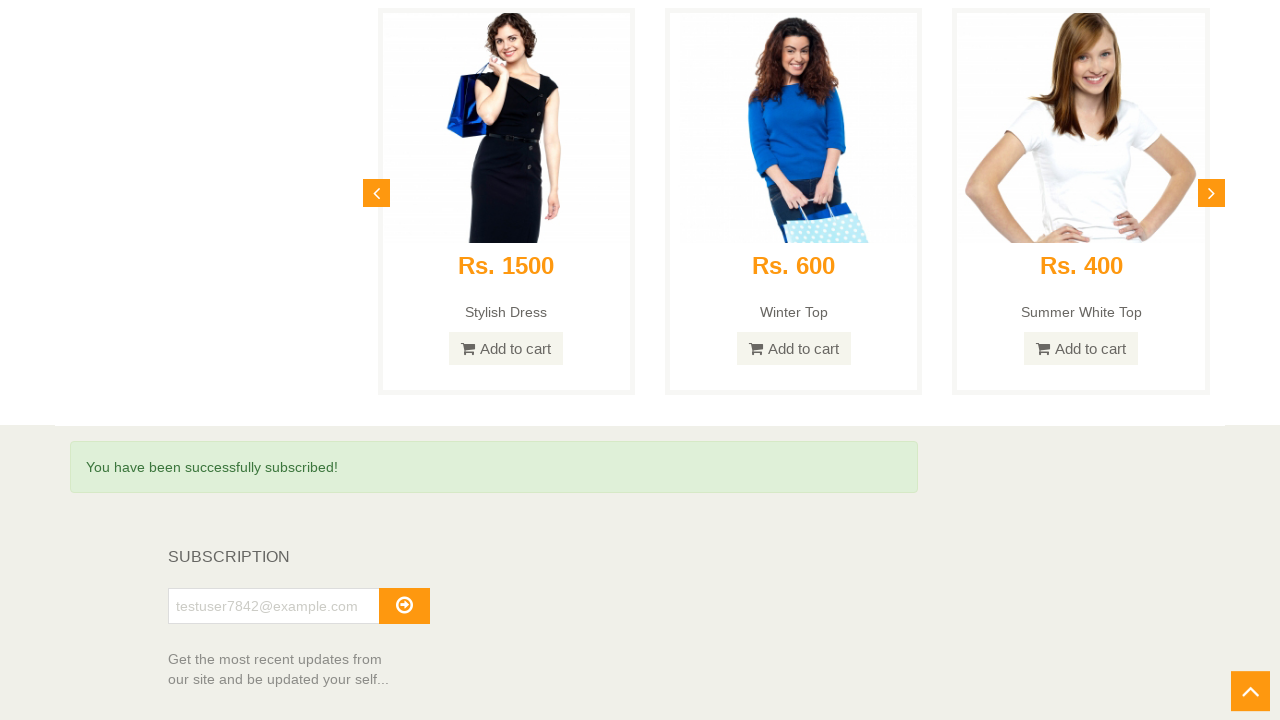

Subscription success message appeared
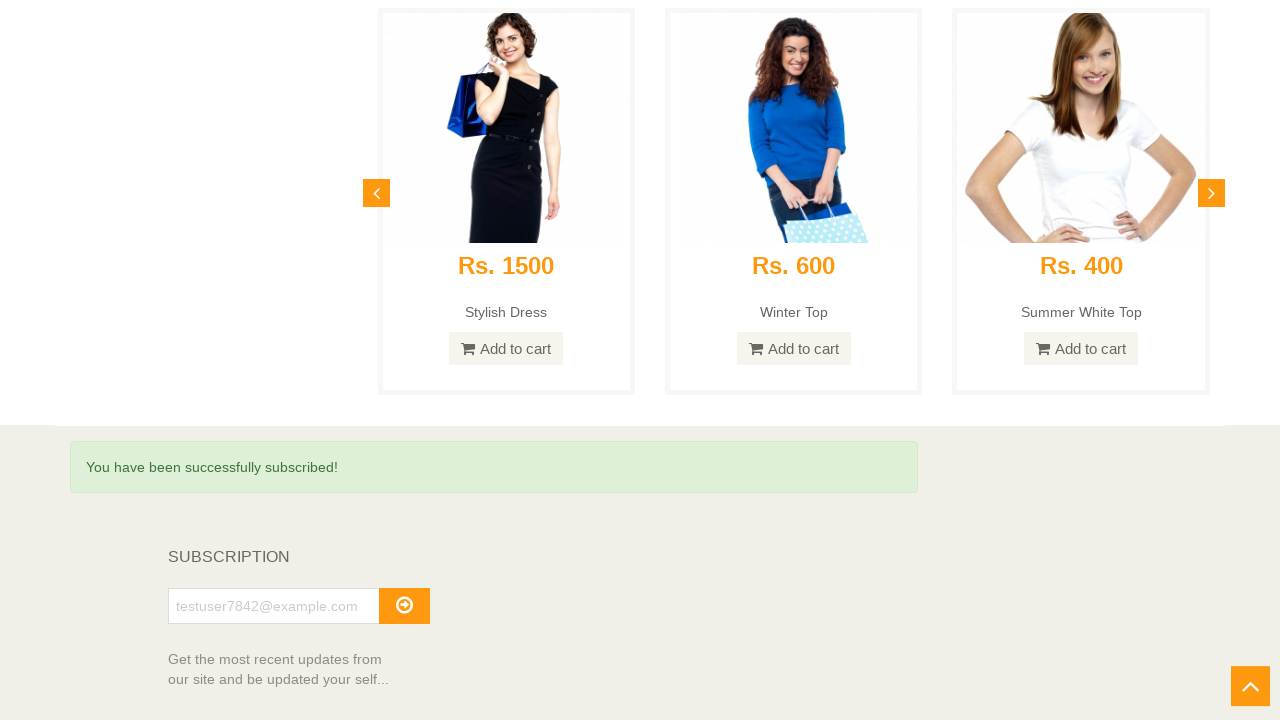

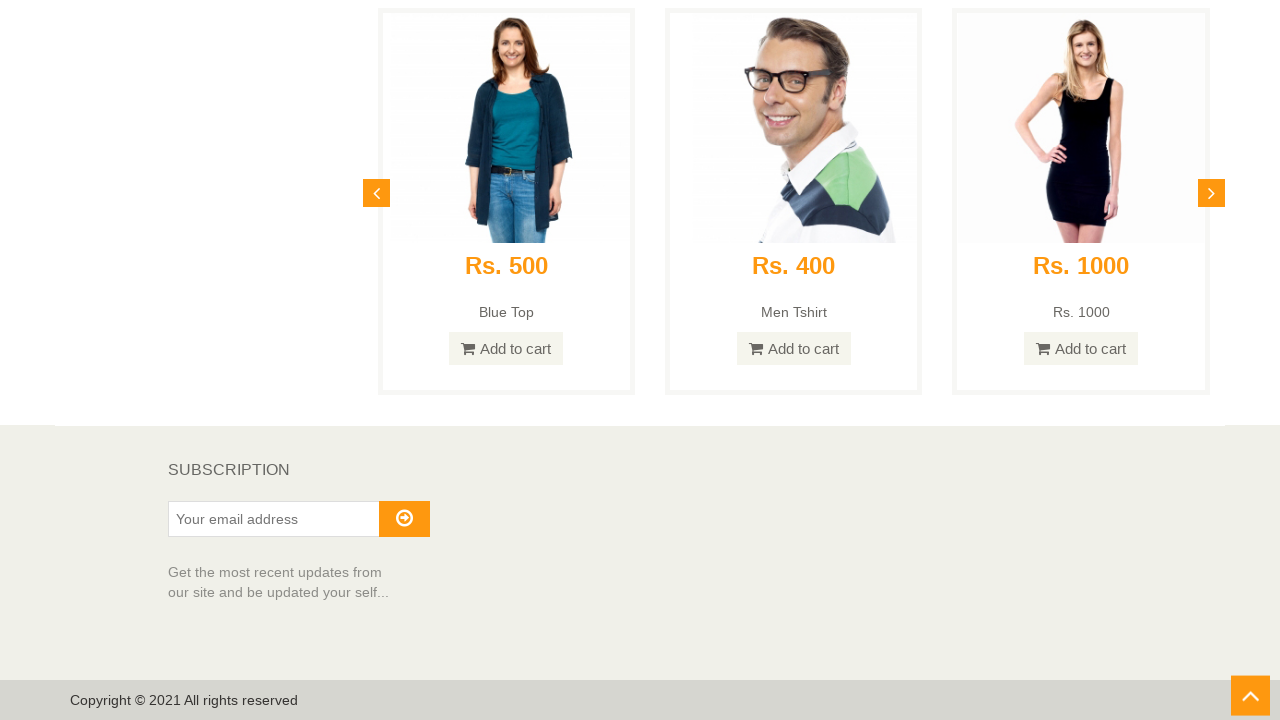